Tests email field with a valid email format and verifies successful submission

Starting URL: https://www.qa-practice.com/elements/input/email

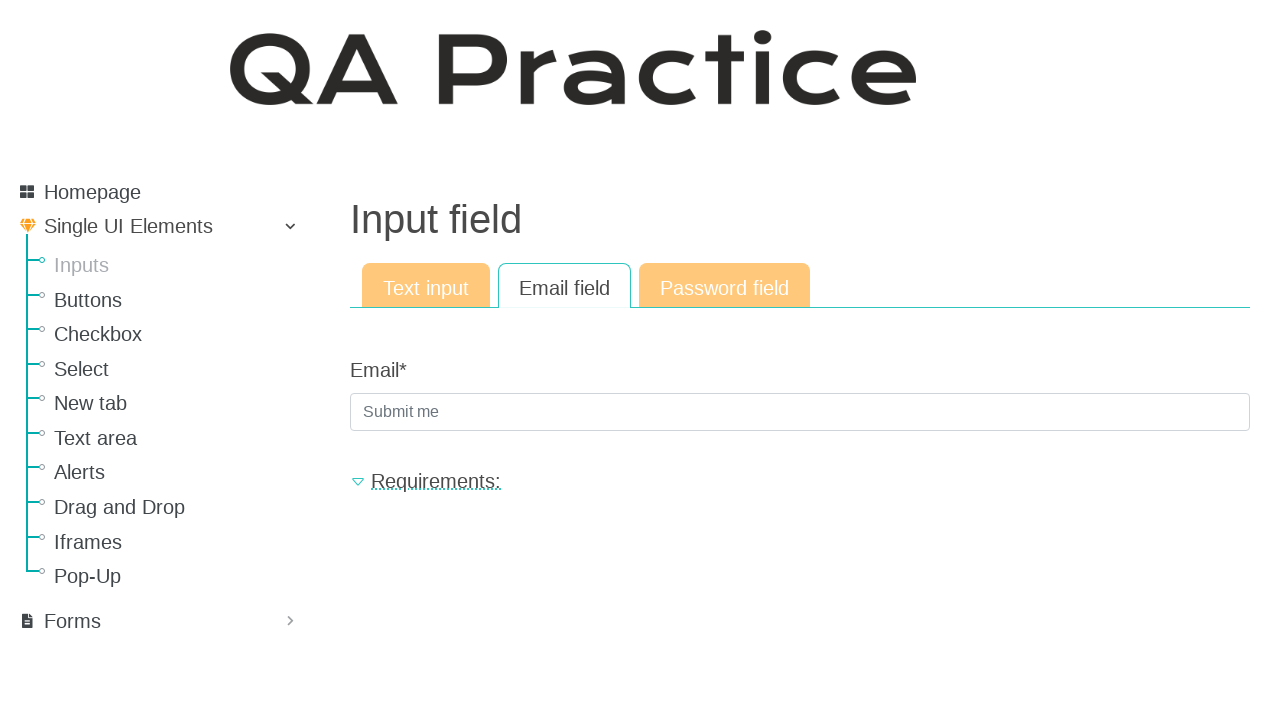

Clicked on email input field at (800, 412) on internal:attr=[placeholder="Submit me"i]
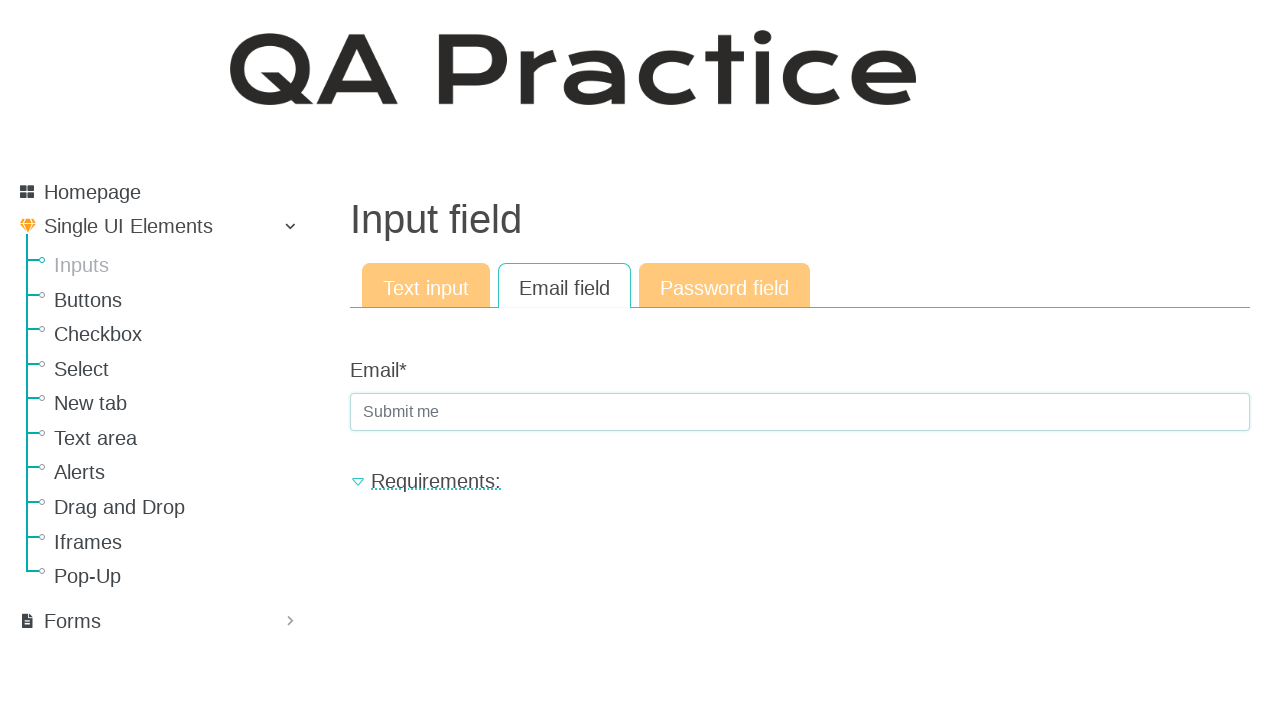

Filled email field with valid email 'qweqwe@gmail.com' on internal:attr=[placeholder="Submit me"i]
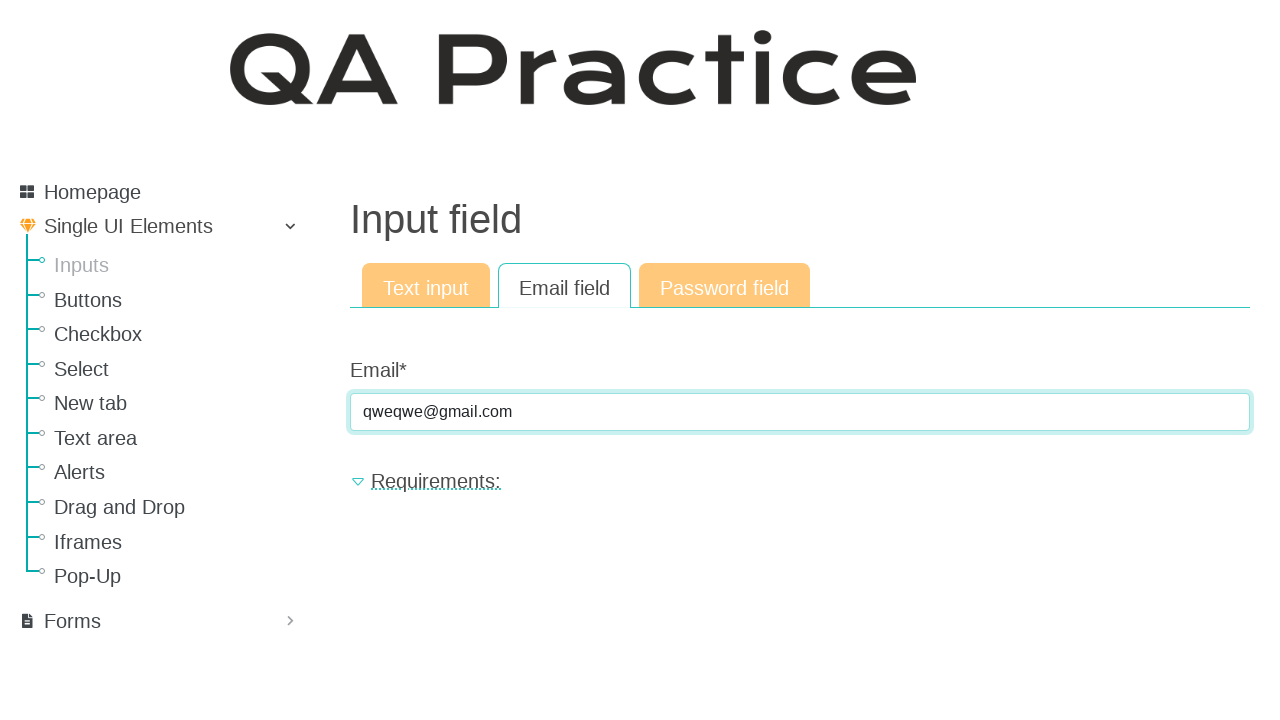

Pressed Enter to submit email form on internal:attr=[placeholder="Submit me"i]
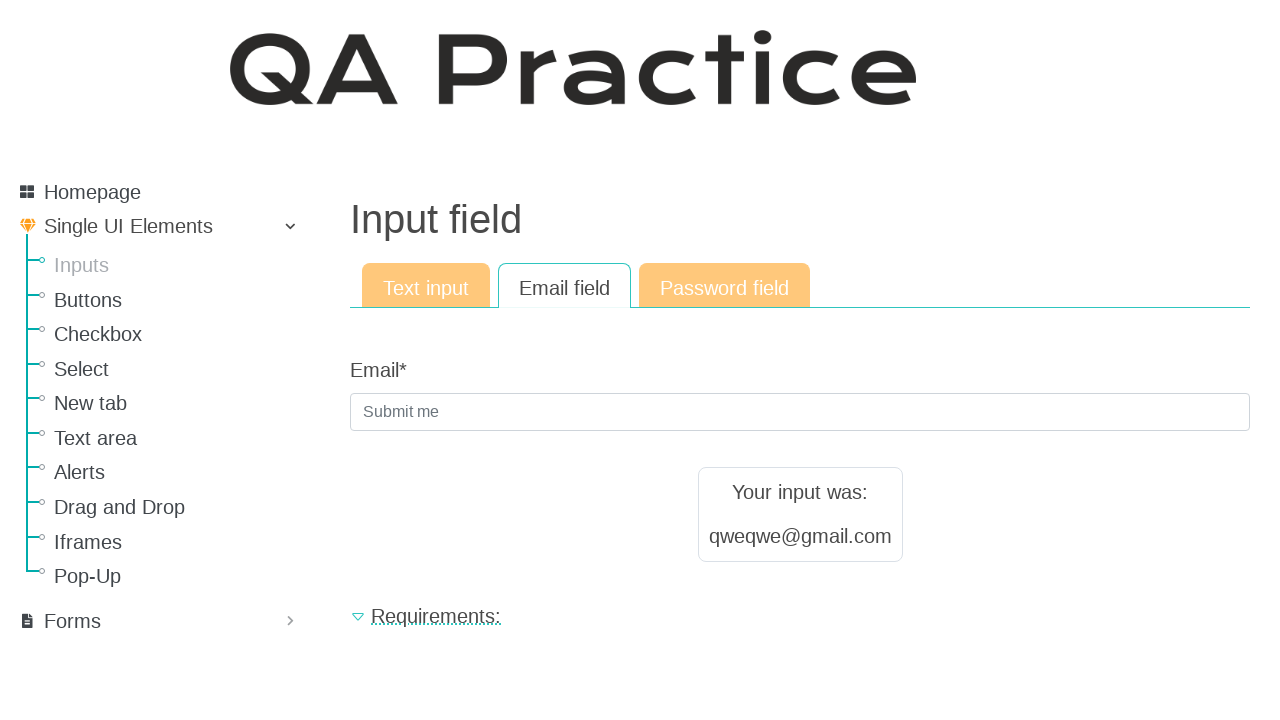

Result element loaded after successful submission
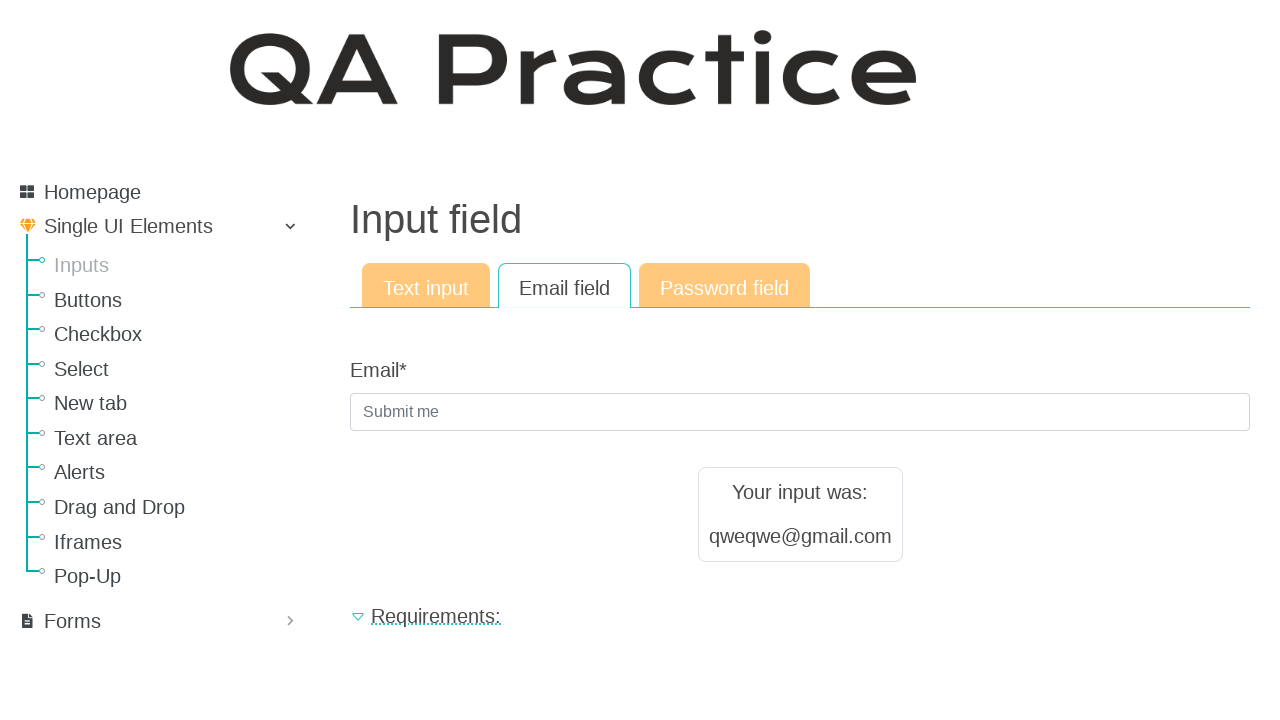

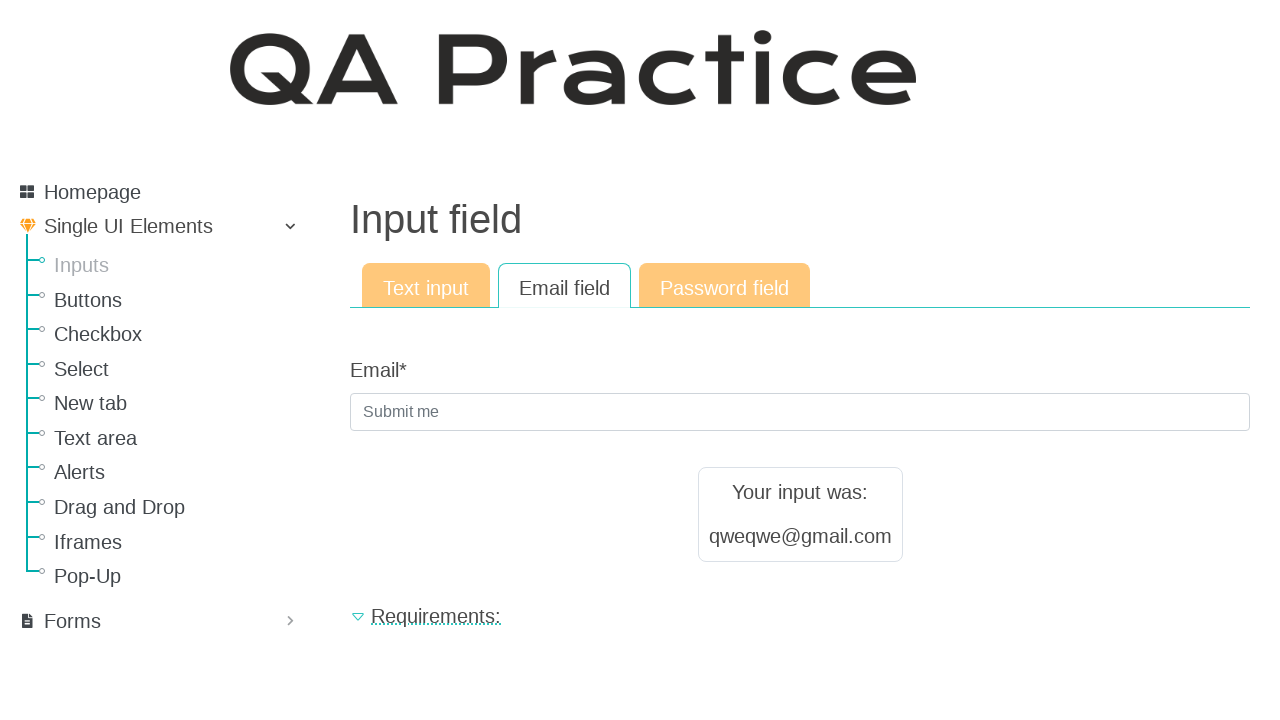